Tests Checkboxes functionality by navigating to the checkboxes page, verifying initial checkbox states, and checking an unchecked checkbox

Starting URL: https://the-internet.herokuapp.com/

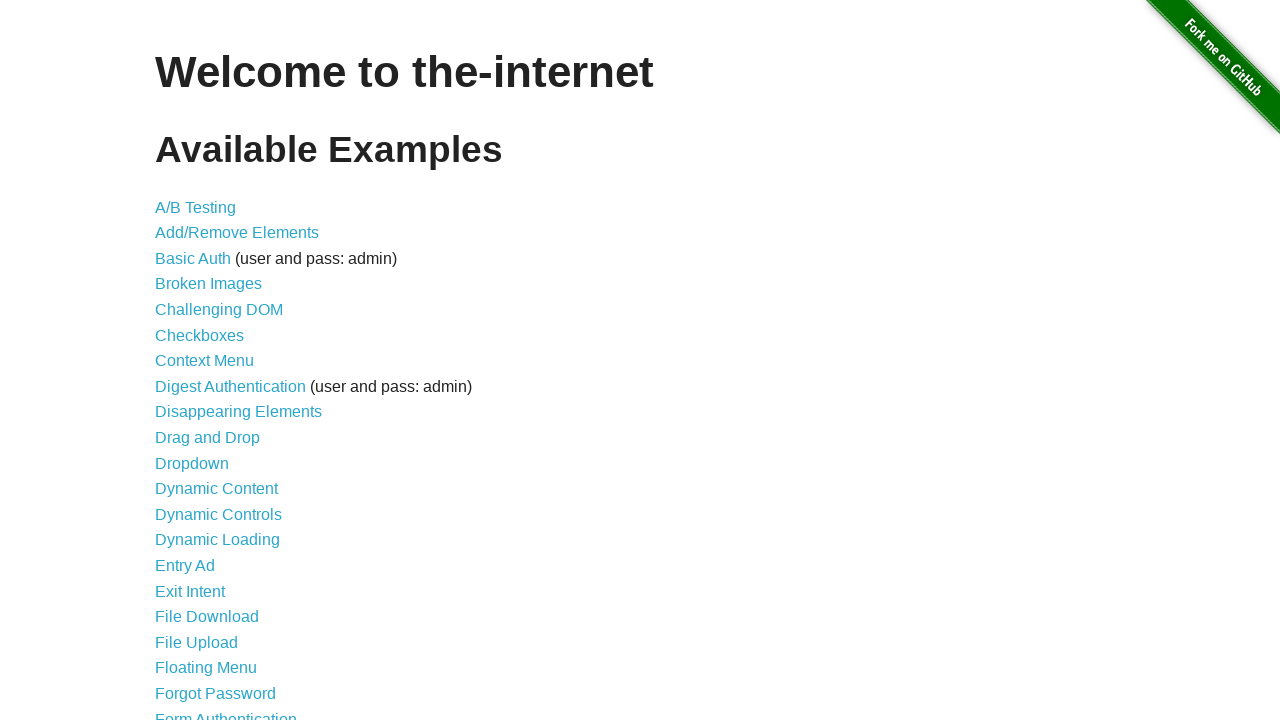

Clicked on Checkboxes link at (200, 335) on internal:text="Checkboxes"i
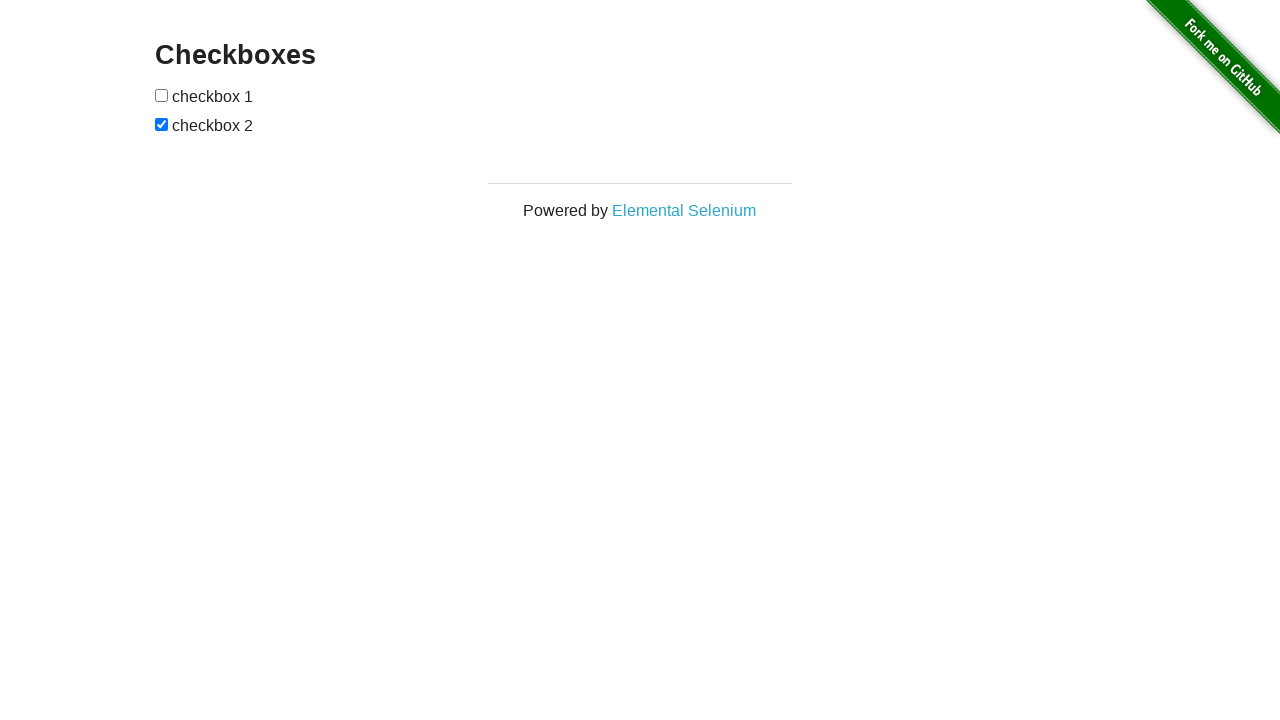

Navigated to checkboxes page
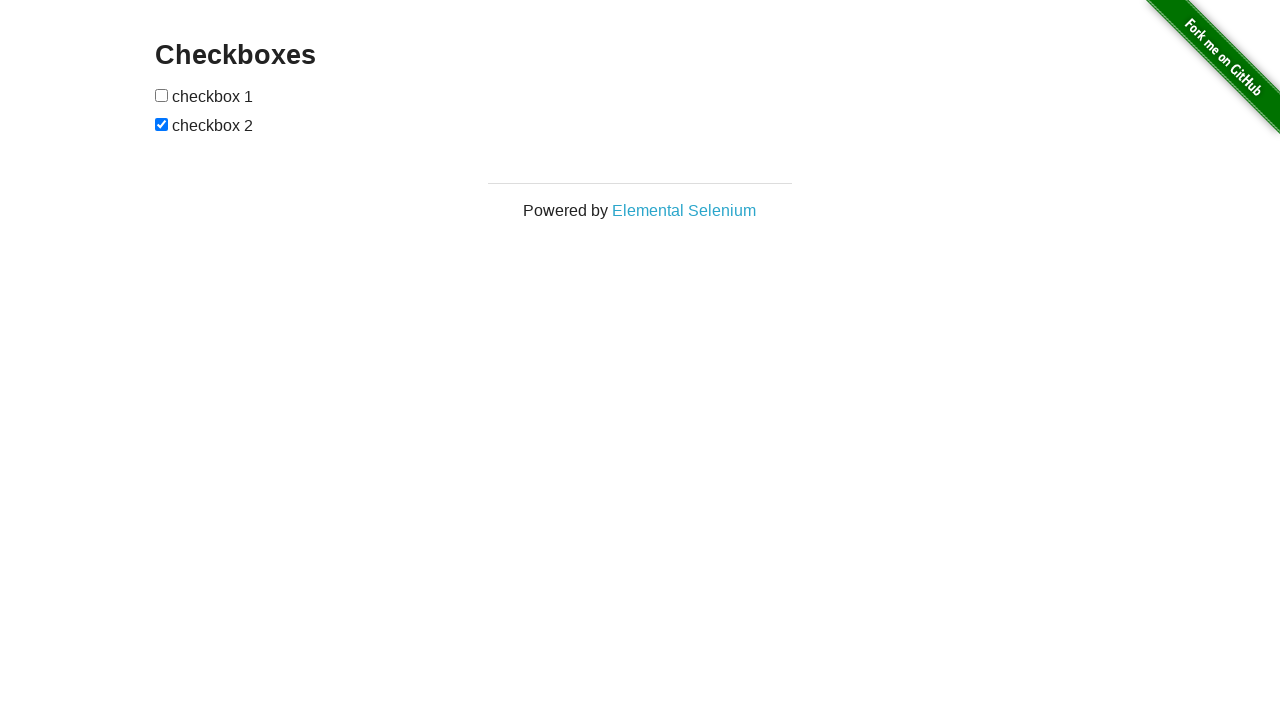

Checked the first checkbox at (162, 95) on input[type=checkbox]:nth-child(1)
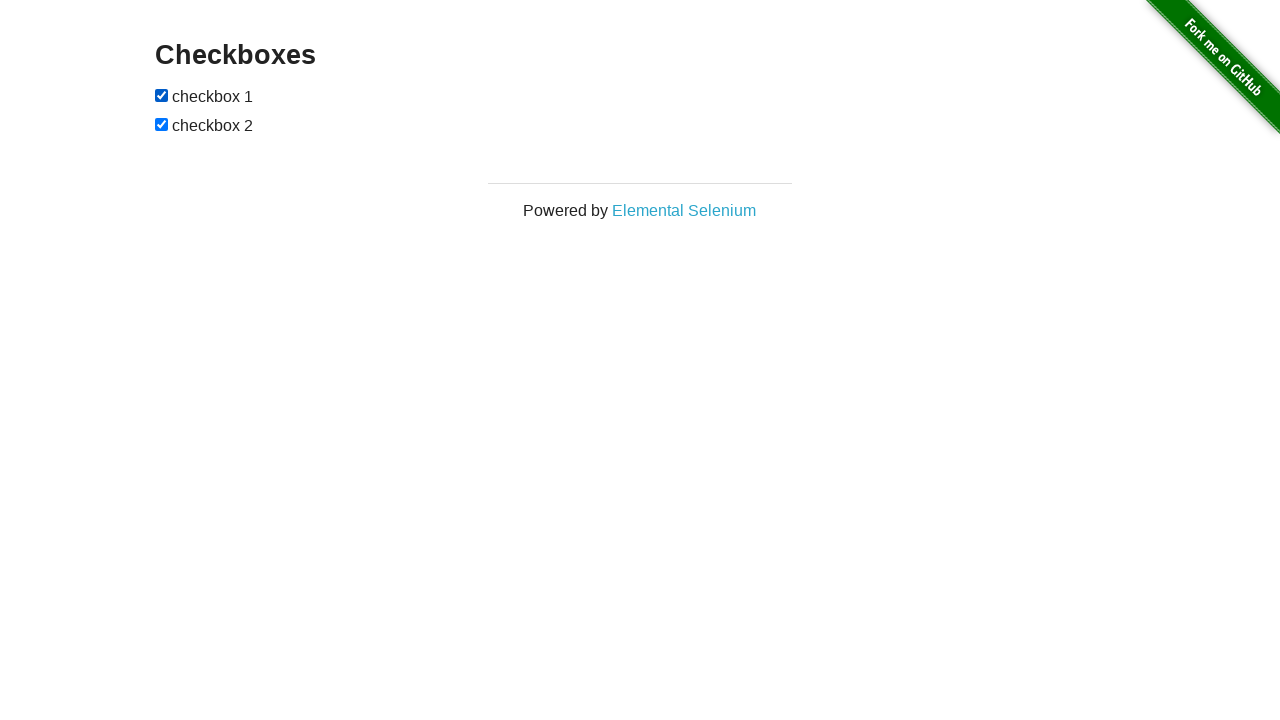

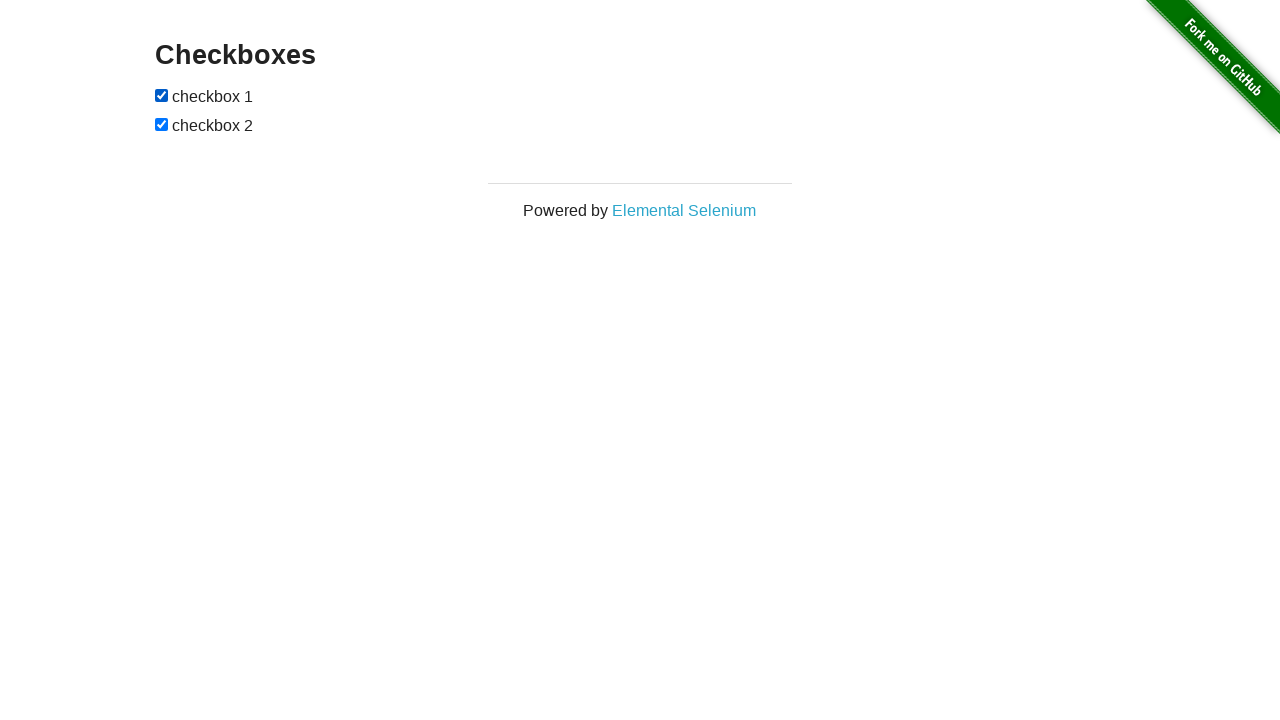